Navigates to the OrangeHRM demo login page and verifies that the URL contains the expected domain pattern.

Starting URL: https://opensource-demo.orangehrmlive.com/web/index.php/auth/login

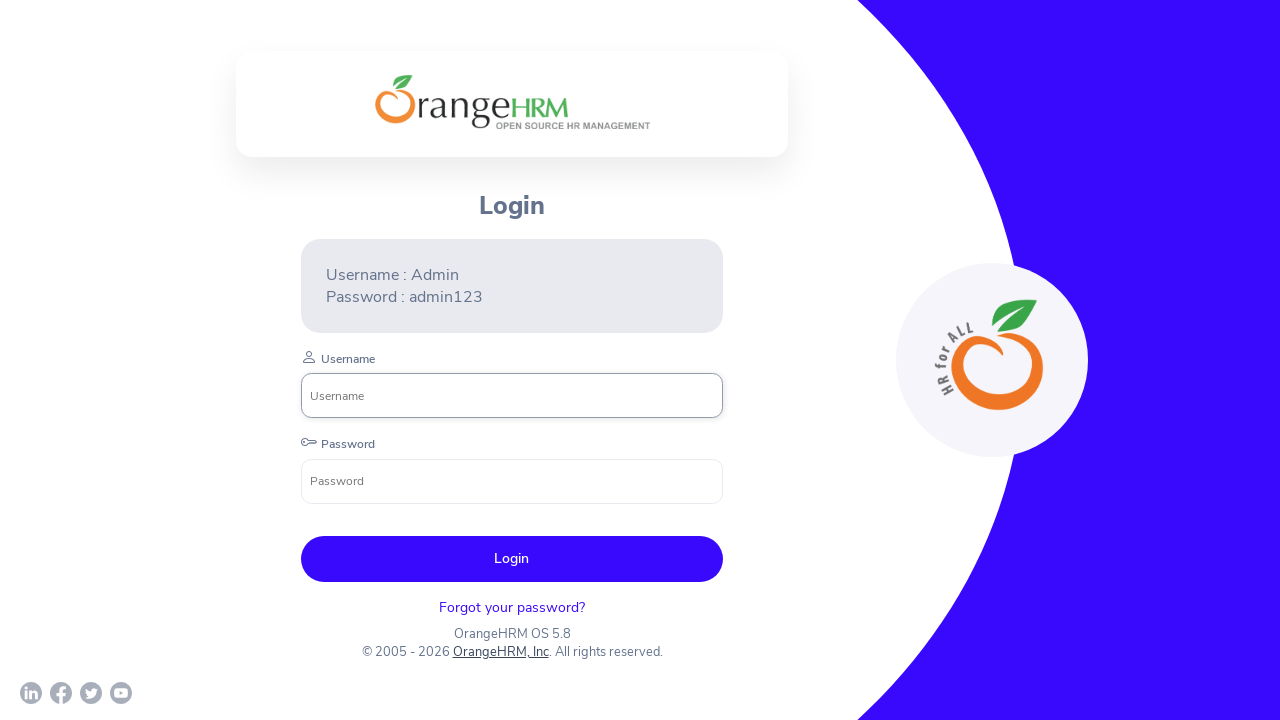

Navigated to OrangeHRM demo login page
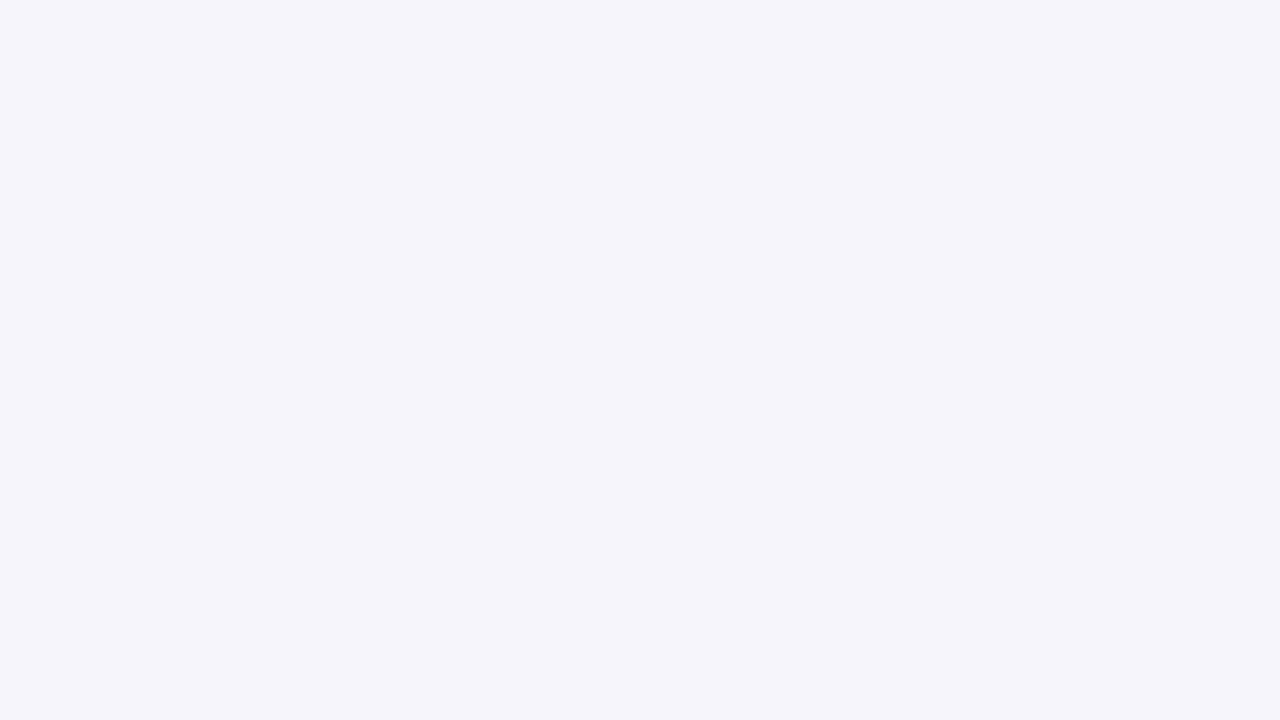

Verified page URL contains orangehrmlive.com domain
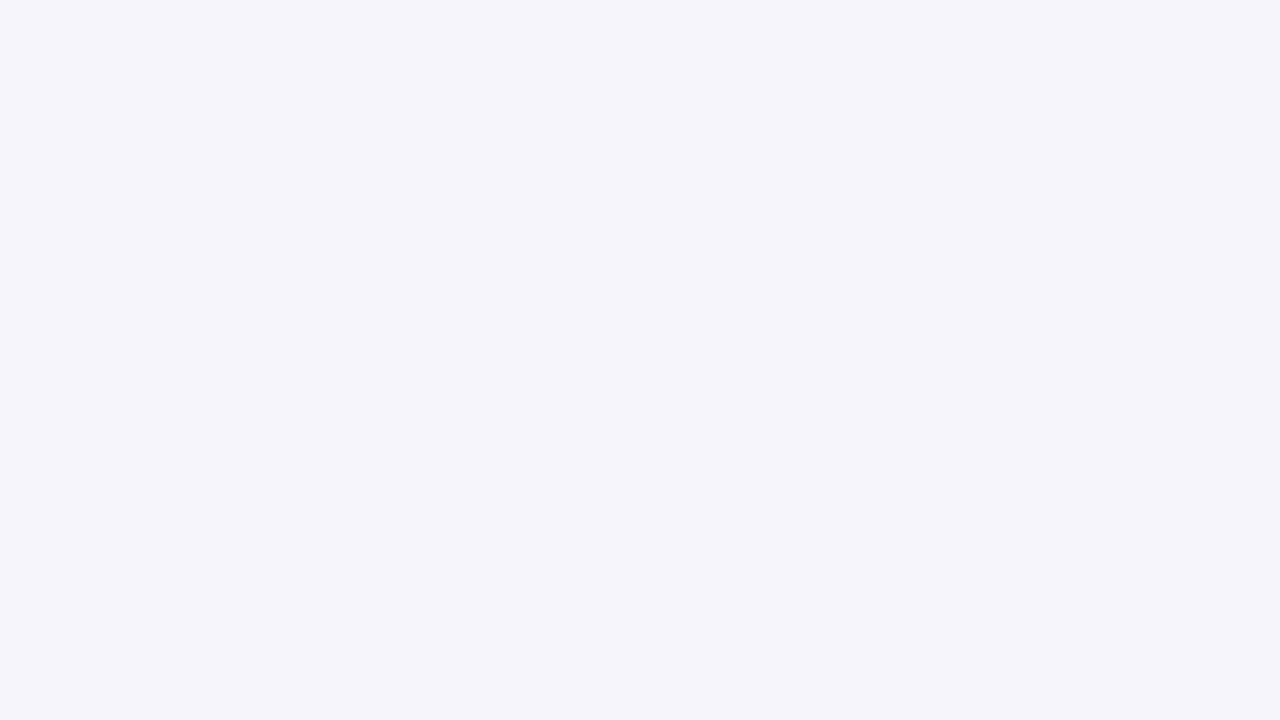

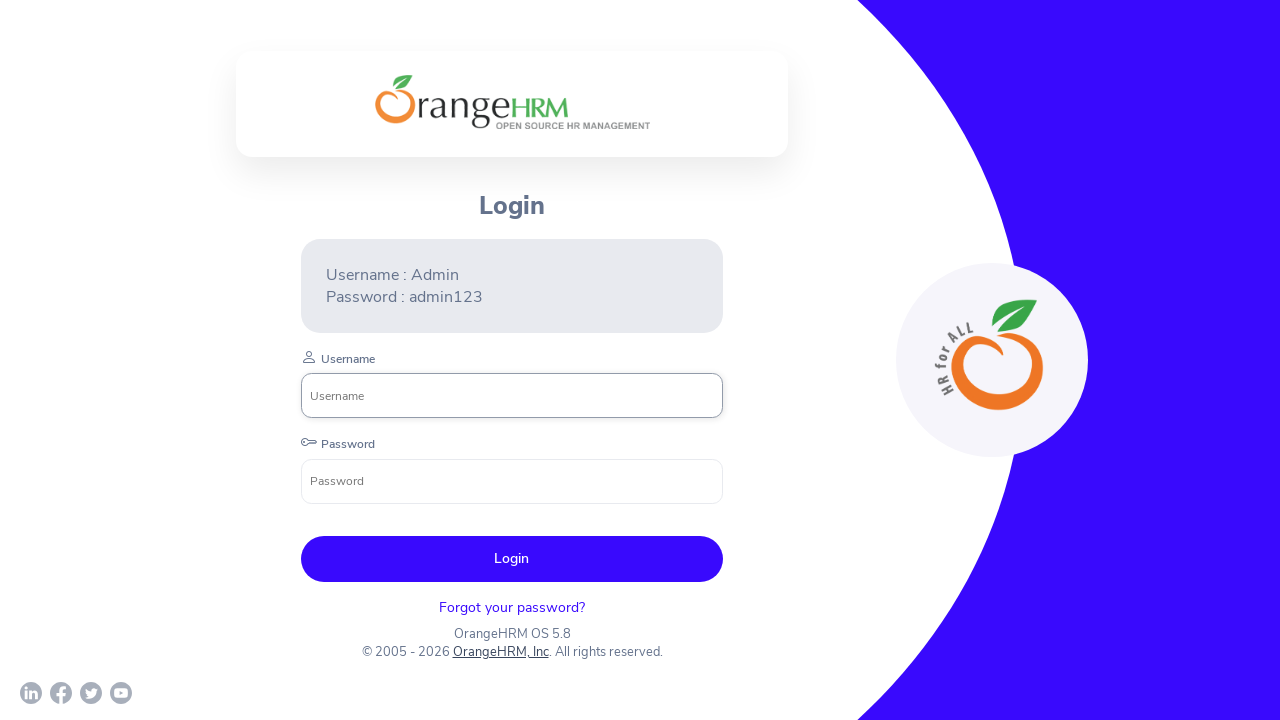